Calculates the sum of two numbers displayed on the page and selects the result from a dropdown menu before submitting the form

Starting URL: http://suninjuly.github.io/selects2.html

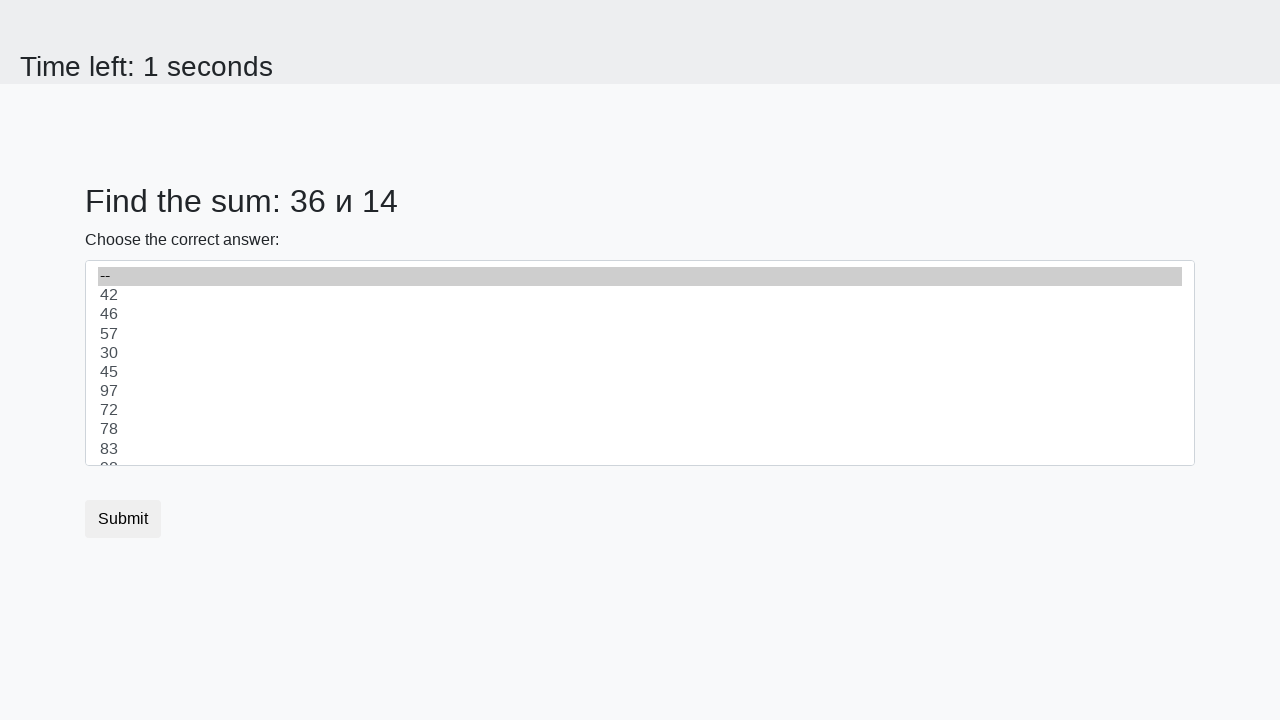

Retrieved first number from #num1 element
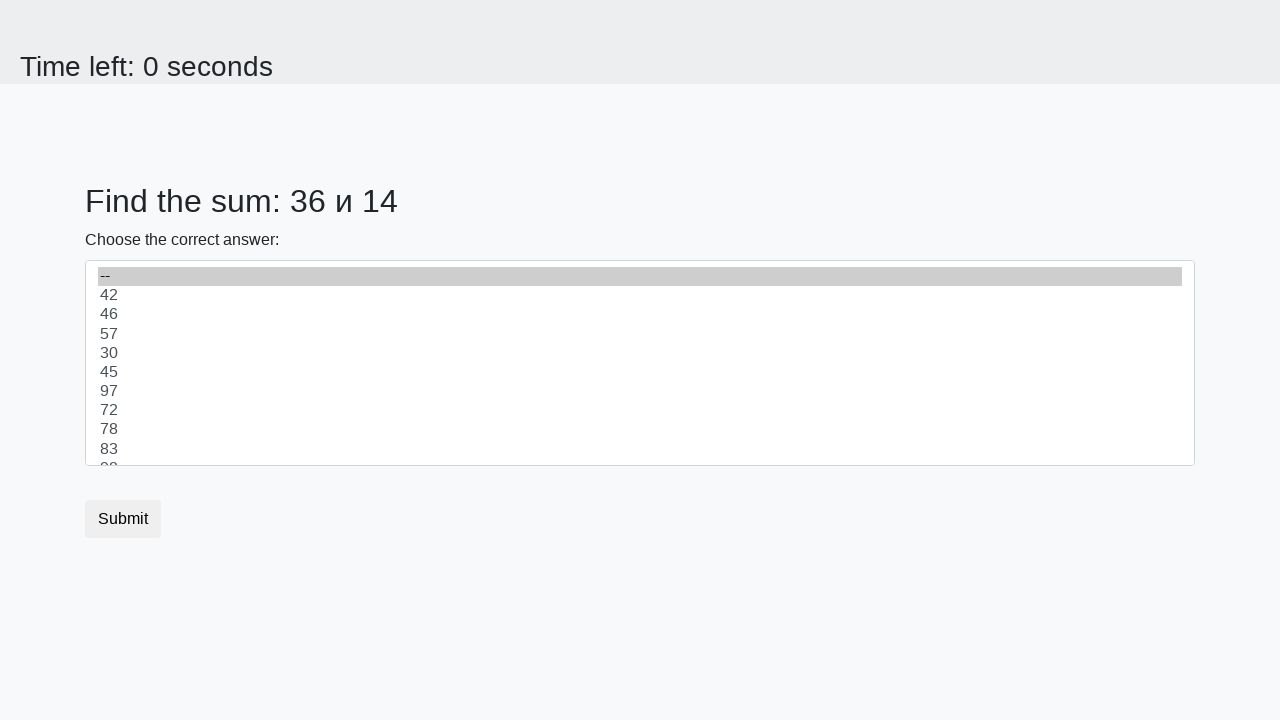

Retrieved second number from #num2 element
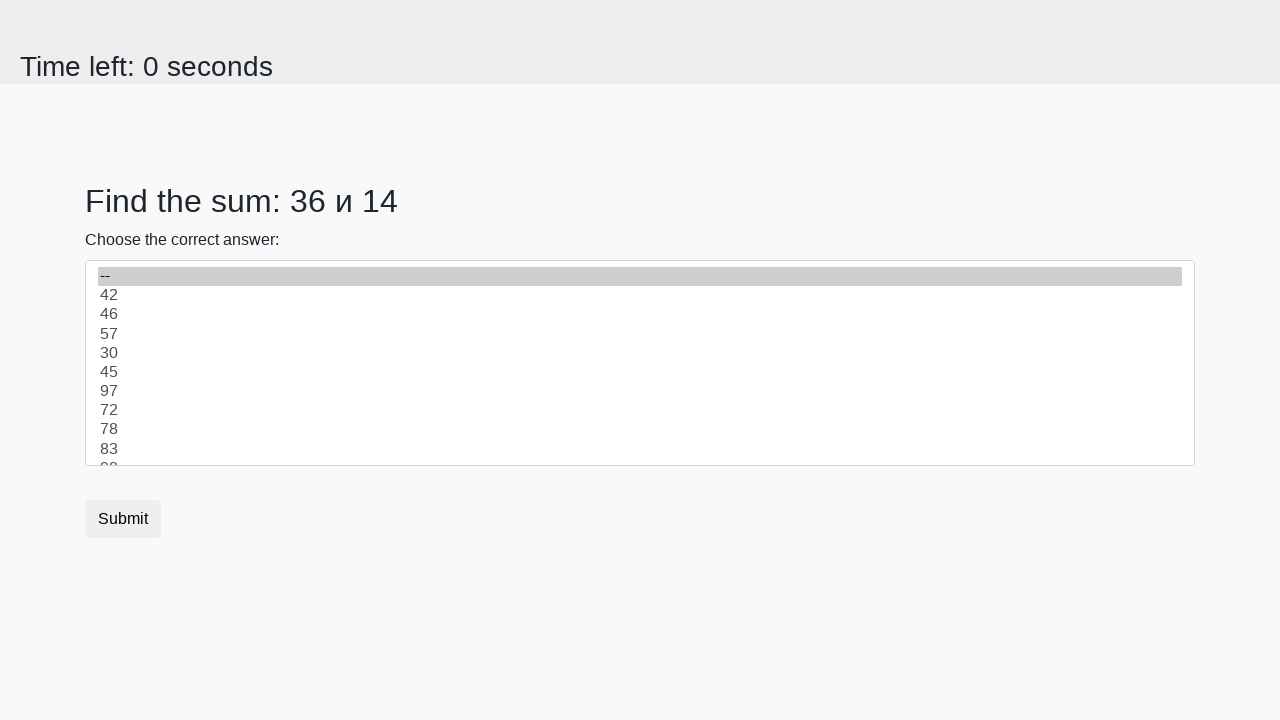

Calculated sum: 36 + 14 = 50
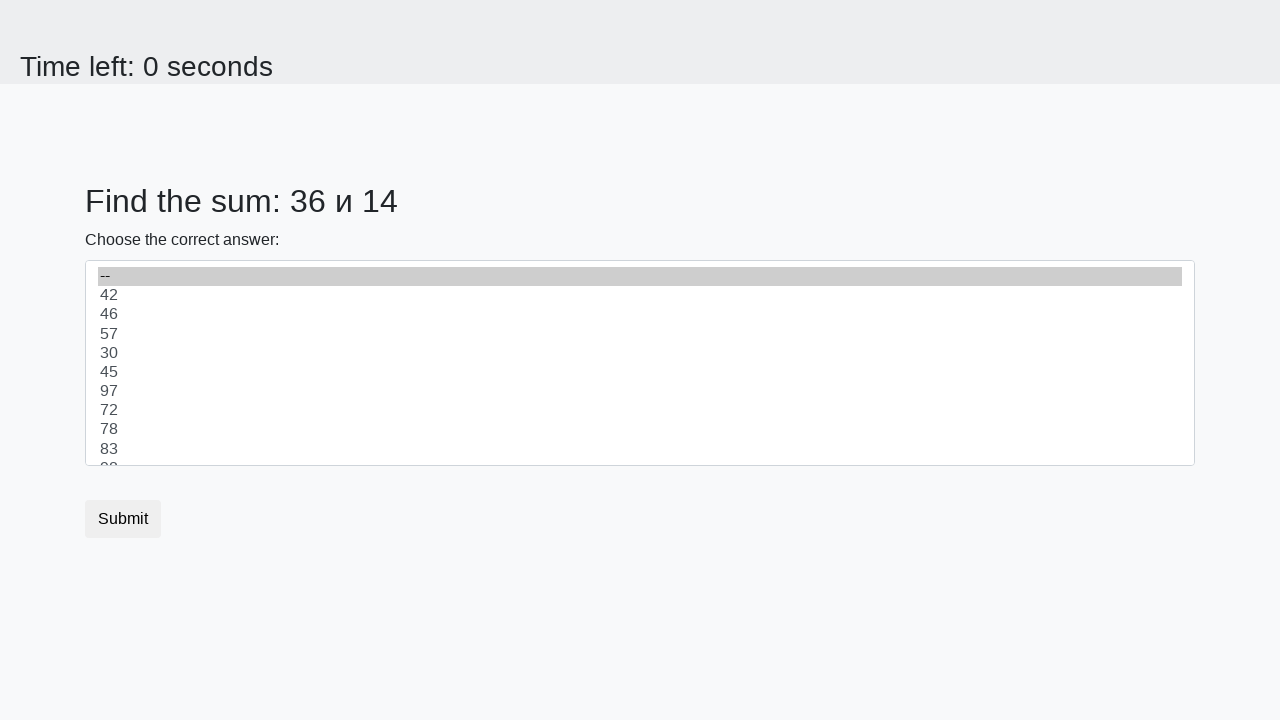

Selected 50 from dropdown menu on #dropdown
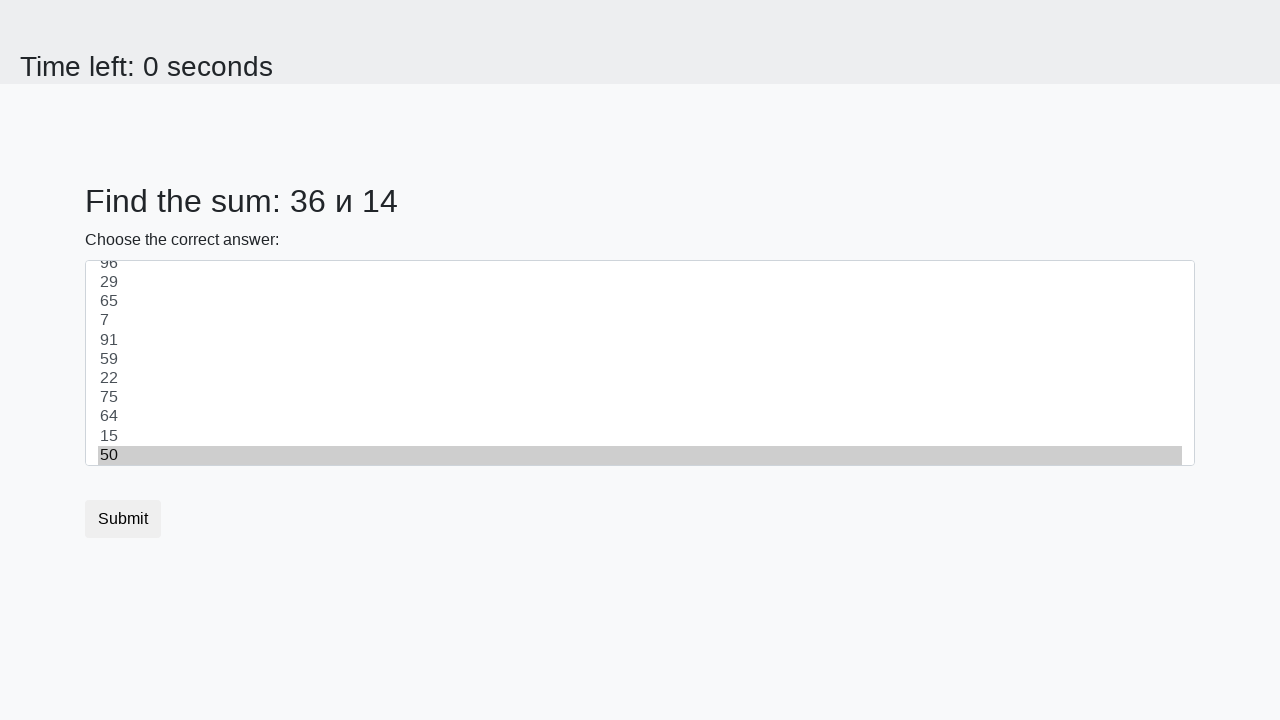

Clicked submit button to submit the form at (123, 519) on button.btn
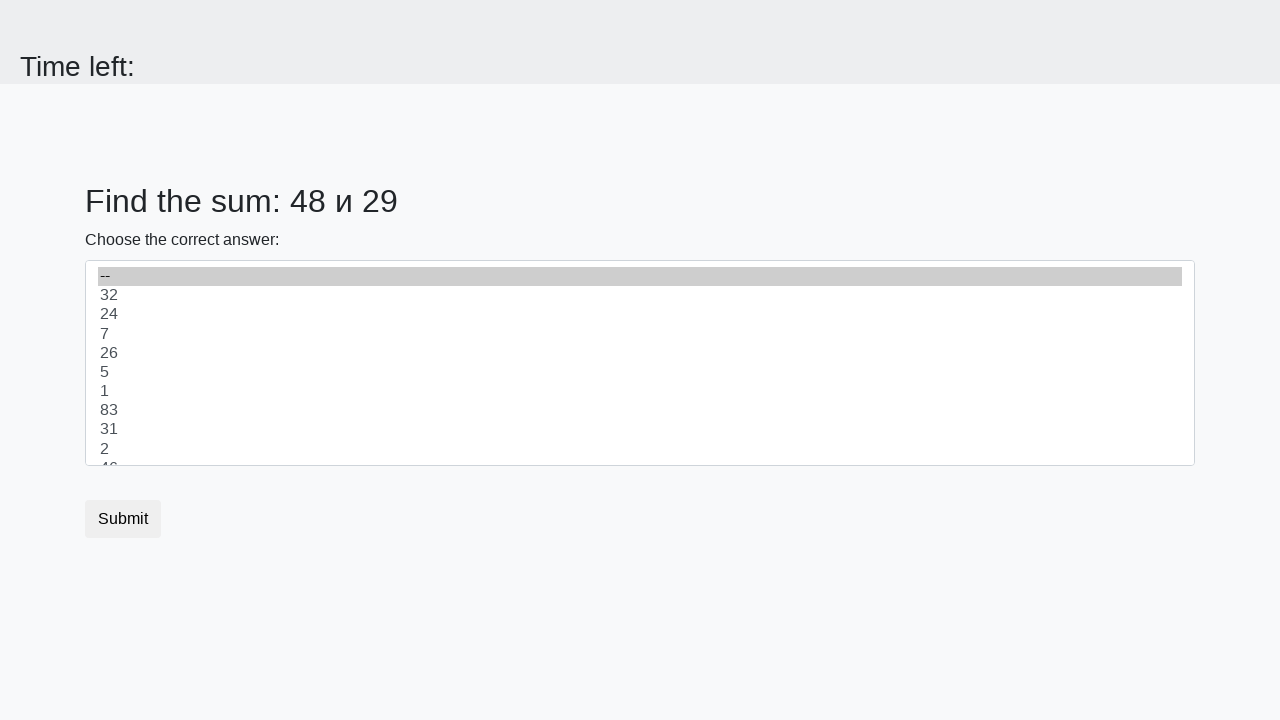

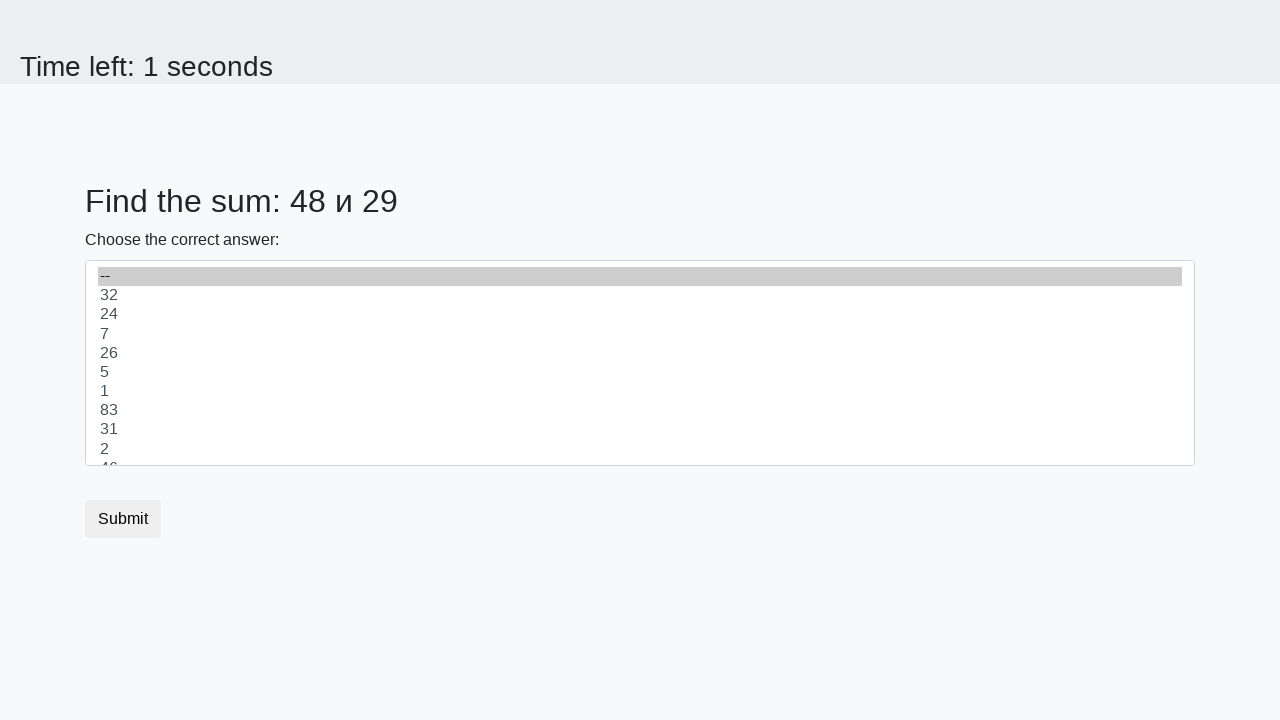